Tests handling of a prompt alert by clicking a button, entering text in the prompt, and accepting it

Starting URL: https://demoqa.com/alerts

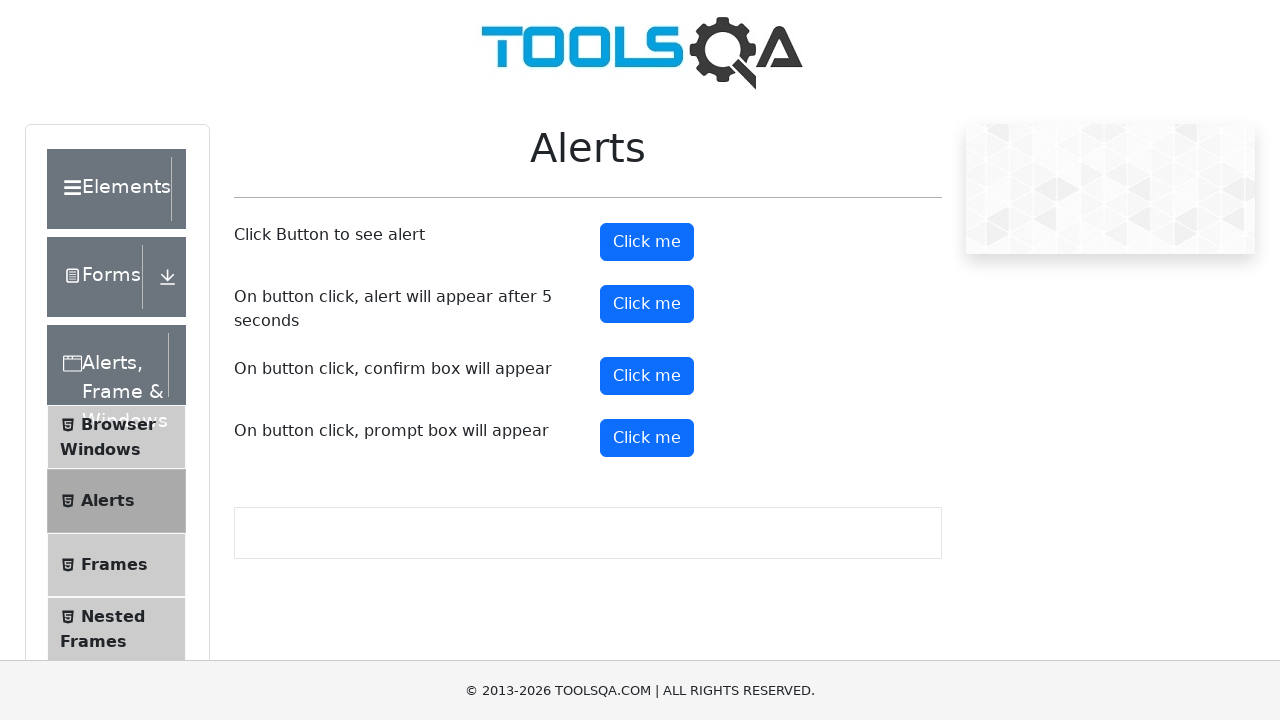

Set up dialog handler to accept prompt with text 'TestUser123'
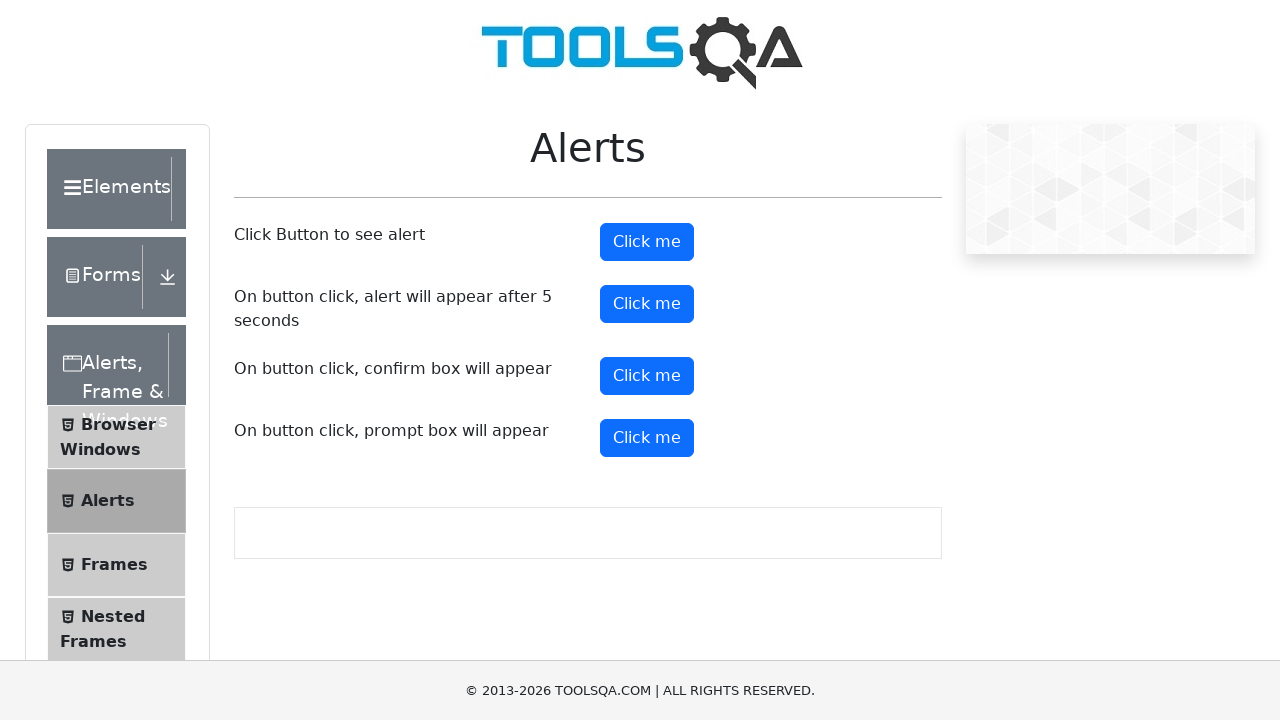

Clicked prompt alert button to trigger dialog at (647, 438) on #promtButton
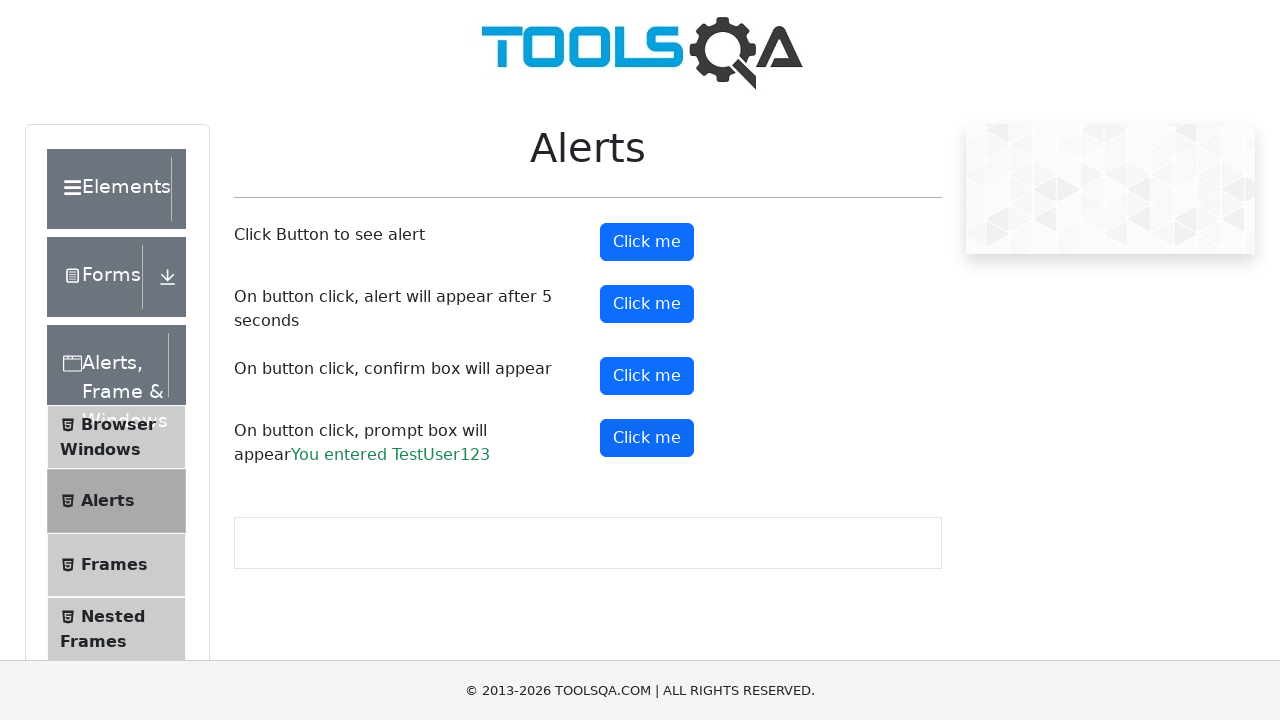

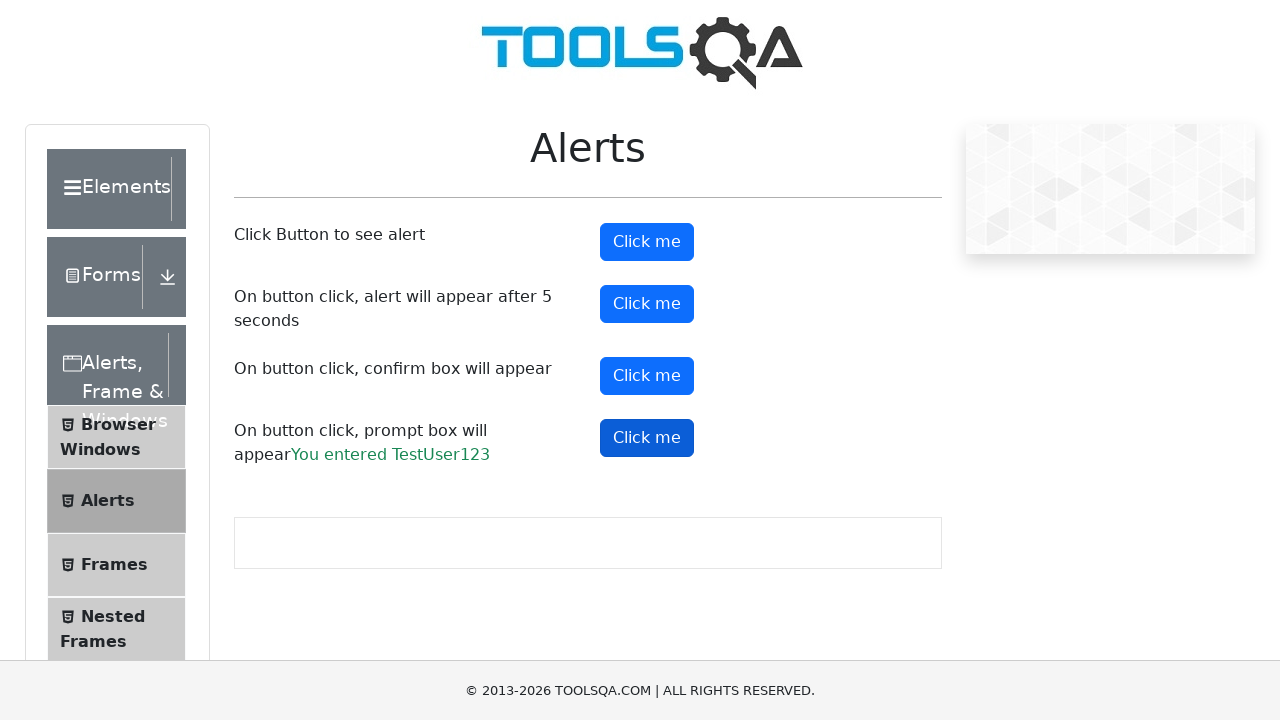